Tests dragging the third cursor style element (bottom cursor) in the Cursor Style tab.

Starting URL: https://demoqa.com/dragabble

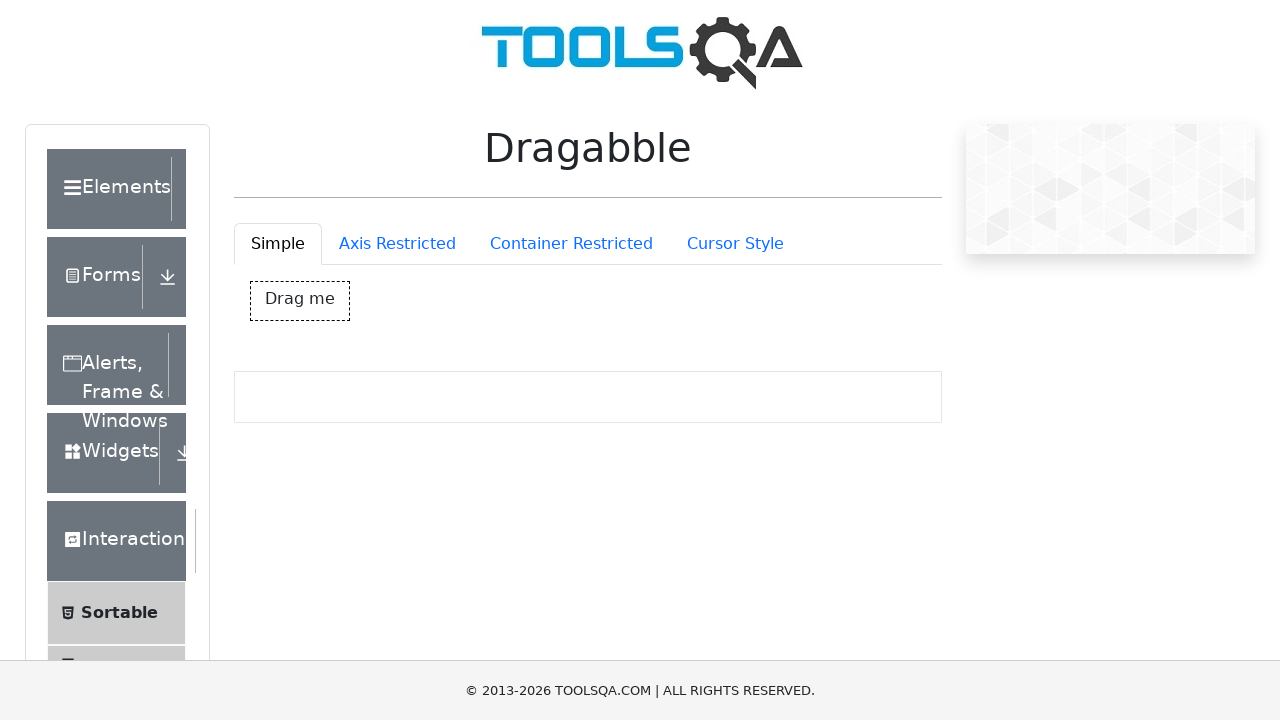

Clicked Cursor Style tab at (735, 244) on #draggableExample-tab-cursorStyle
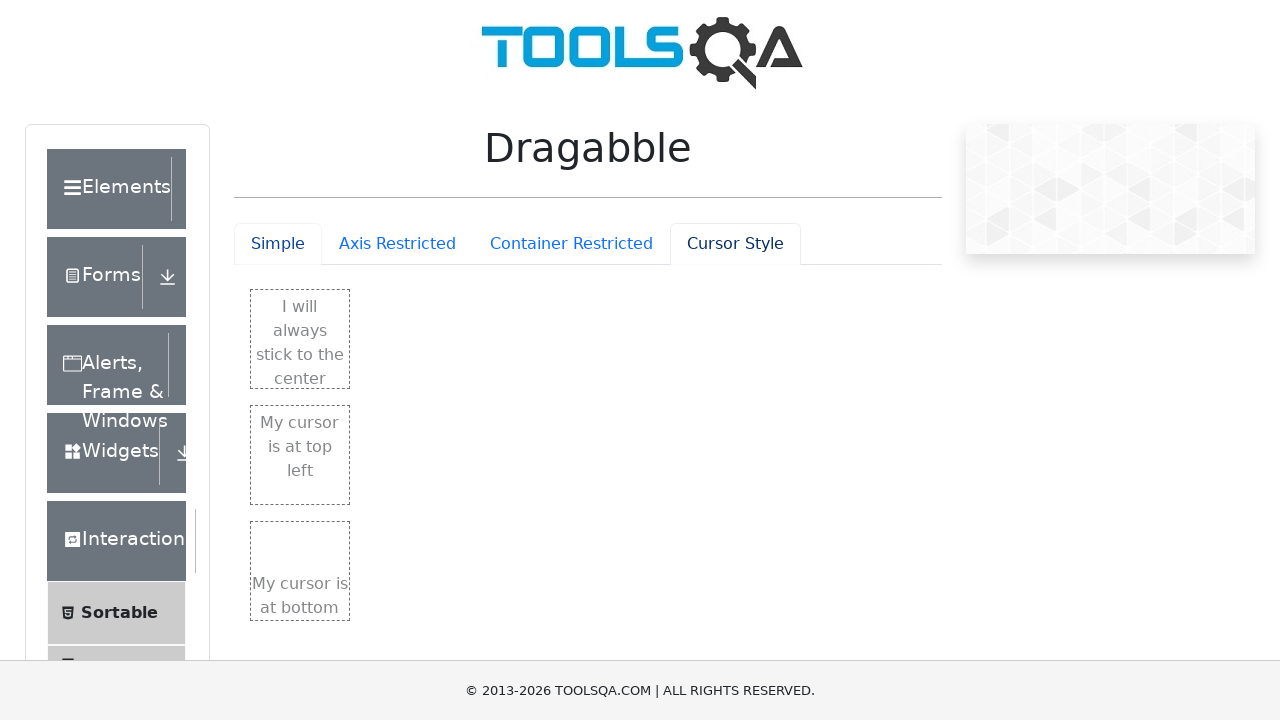

Cursor Style tab loaded and bottom cursor element is visible
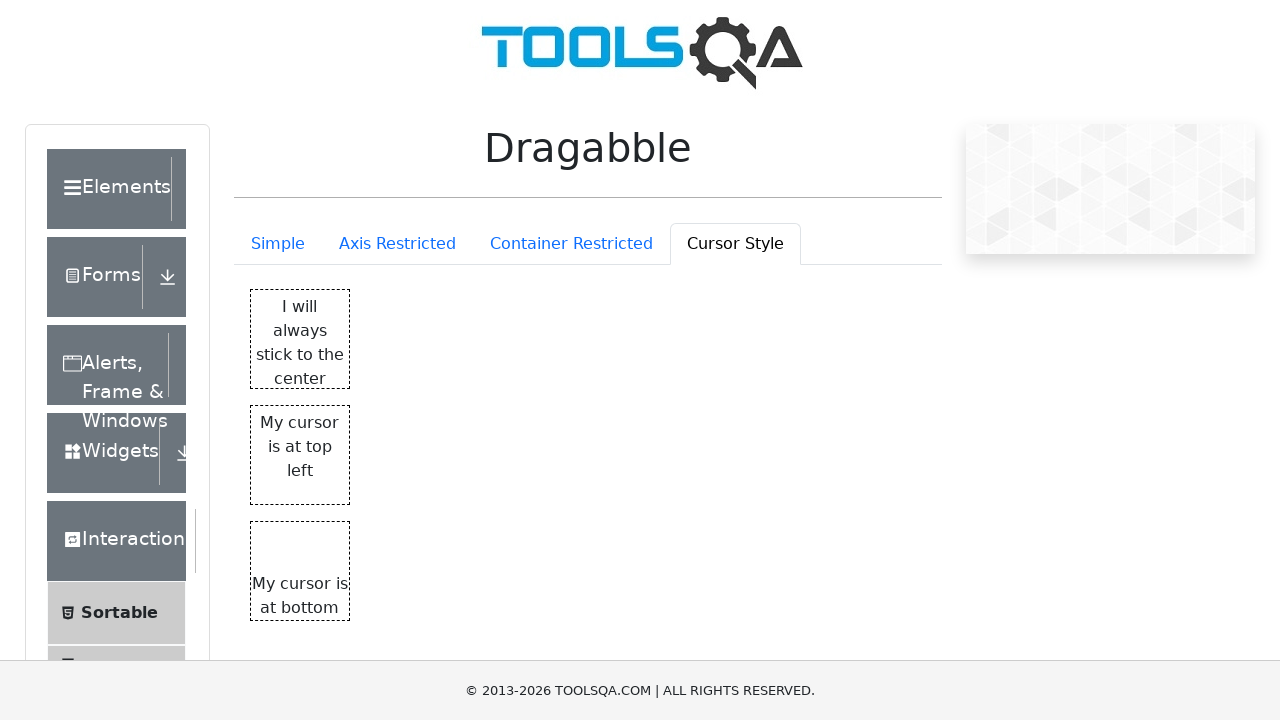

Located the bottom cursor element
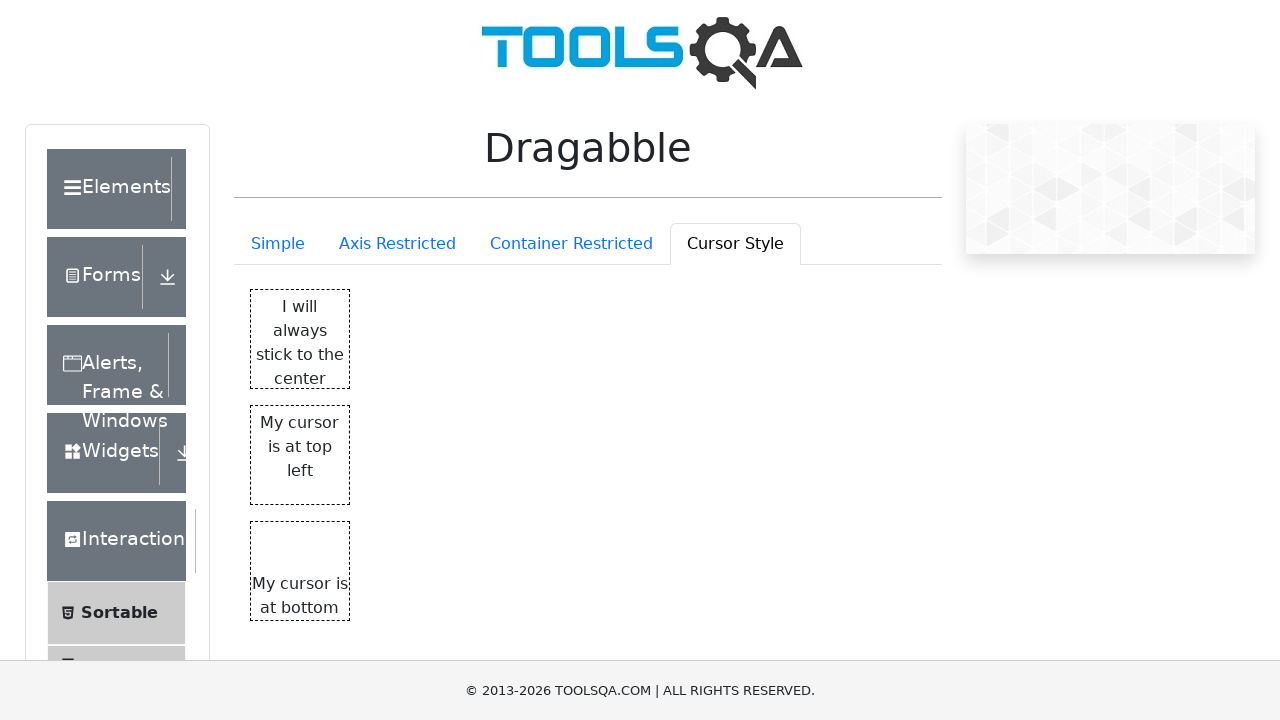

Dragged the third cursor style element (bottom cursor) to position (250, 100) at (501, 622)
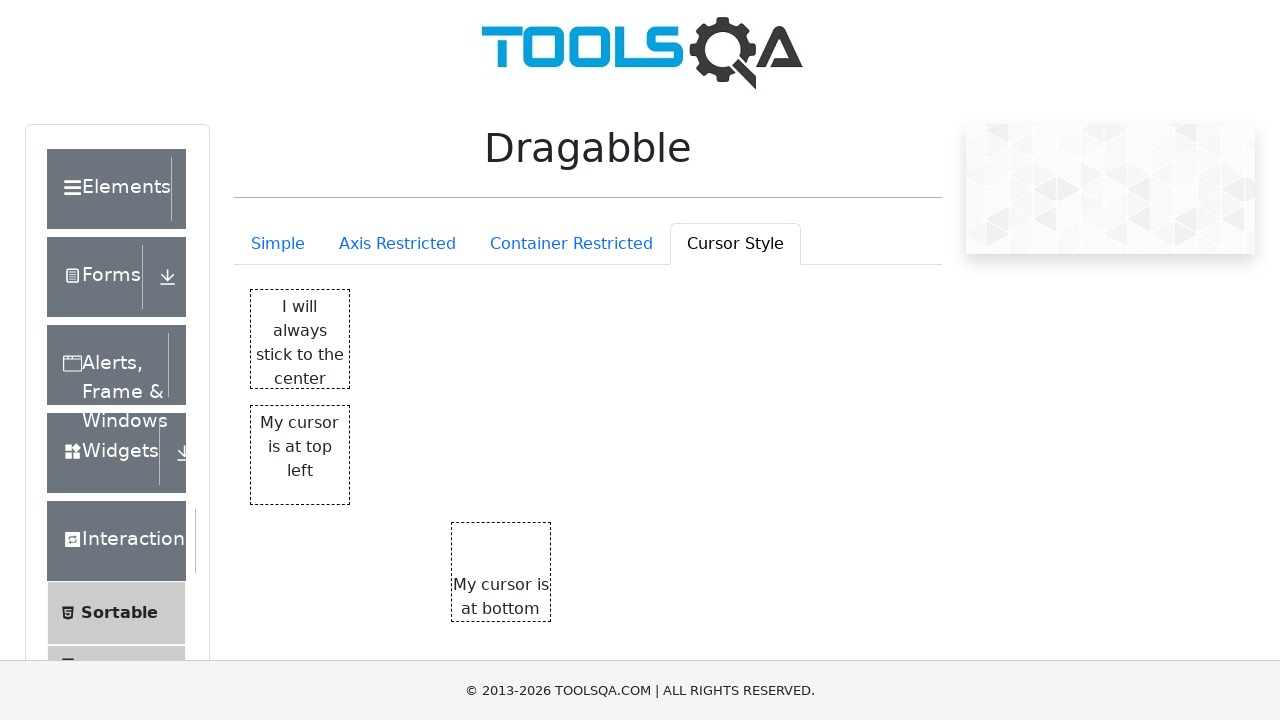

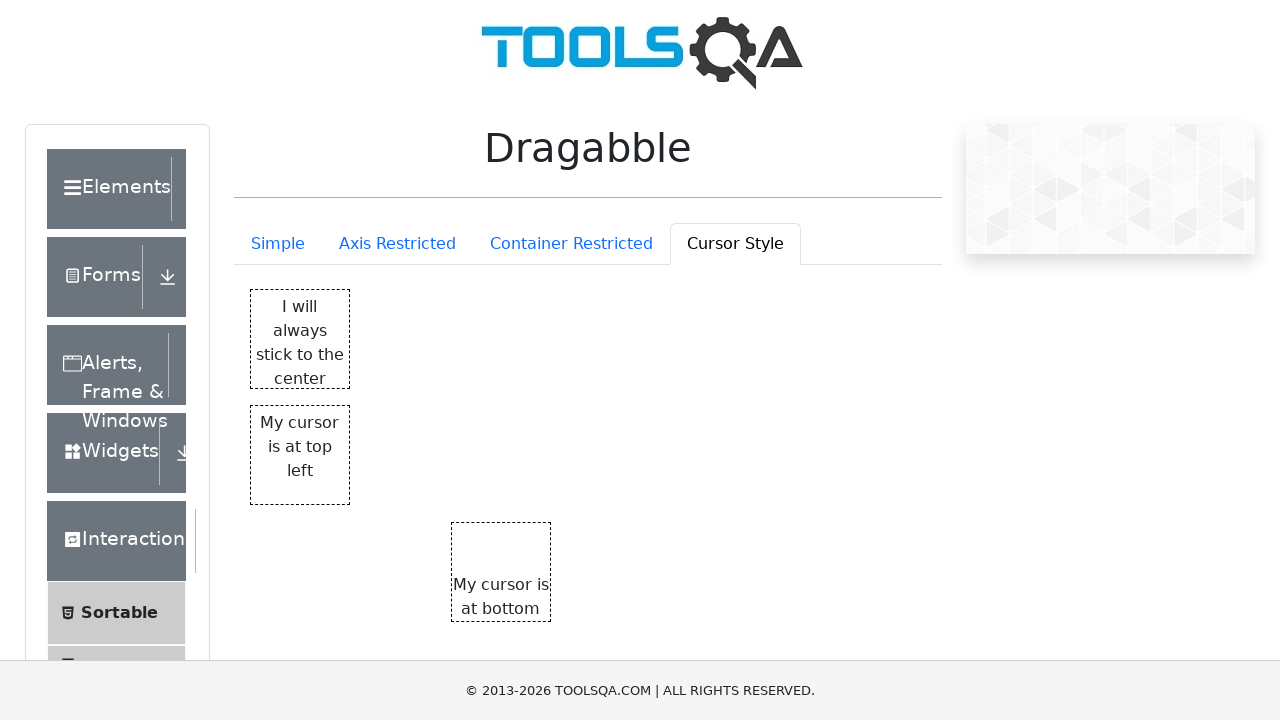